Tests browser back button navigation through filter views

Starting URL: https://demo.playwright.dev/todomvc

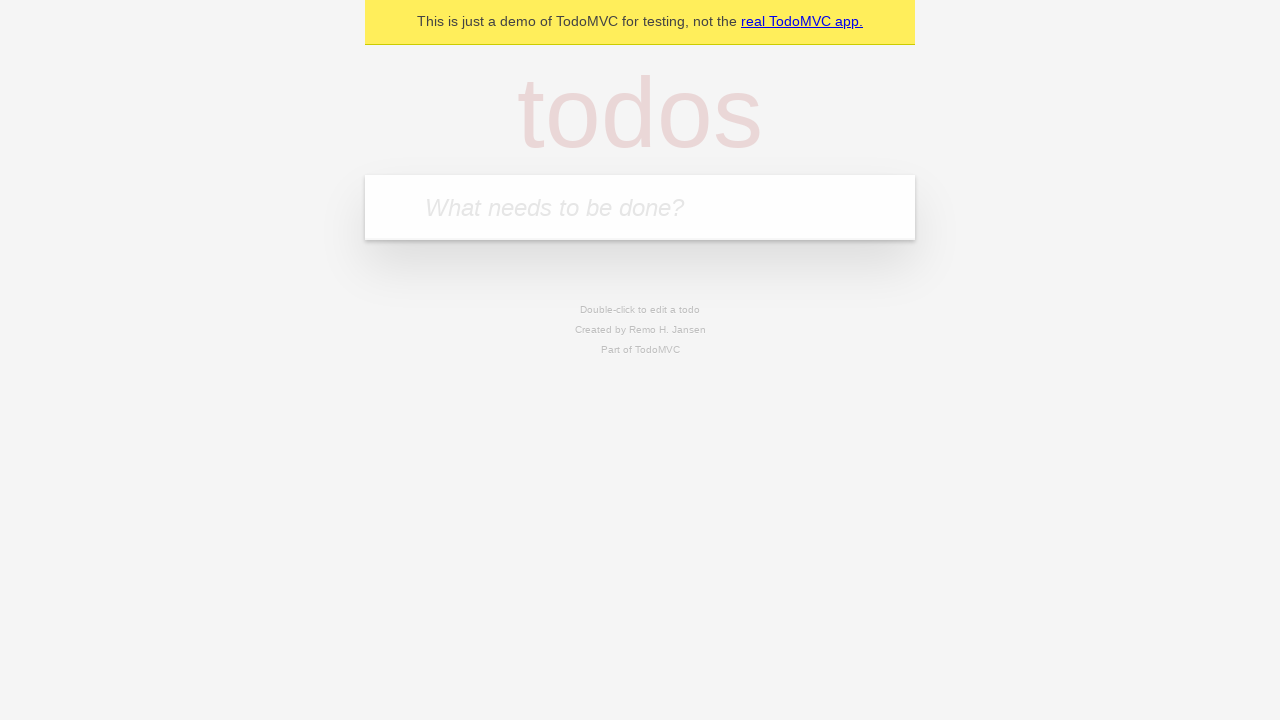

Filled new todo field with 'buy some cheese' on .new-todo
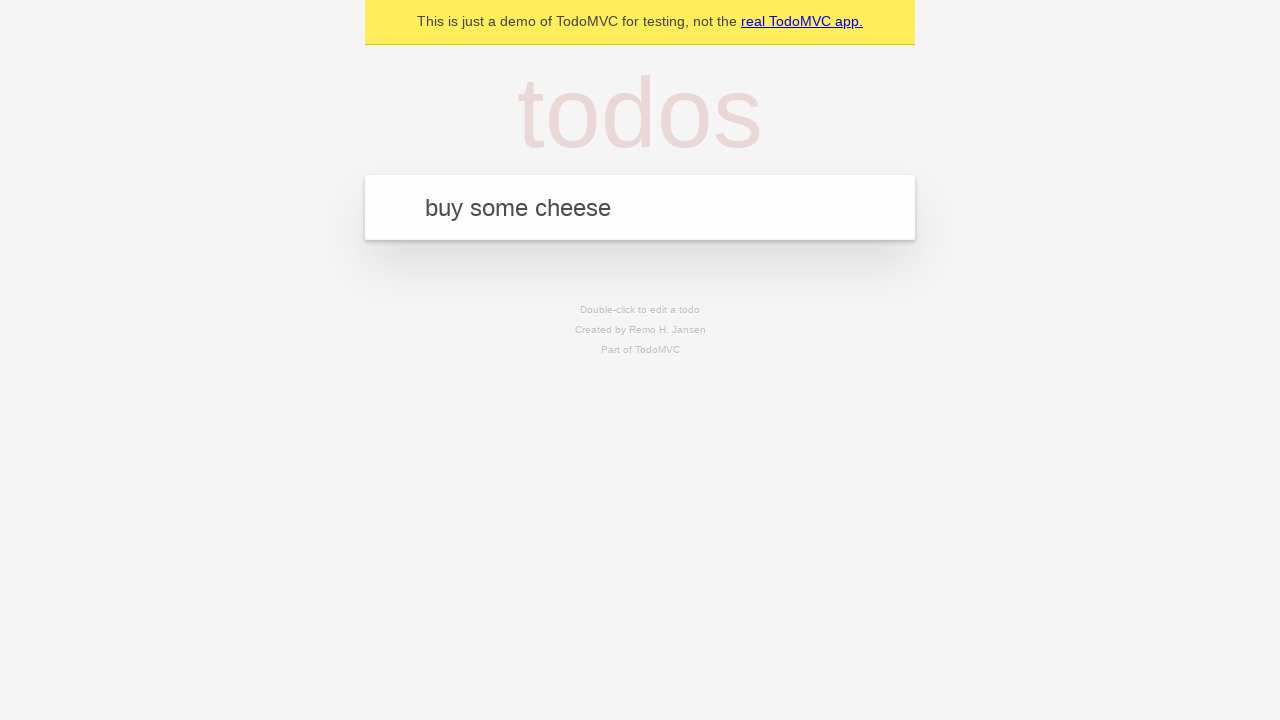

Pressed Enter to create first todo on .new-todo
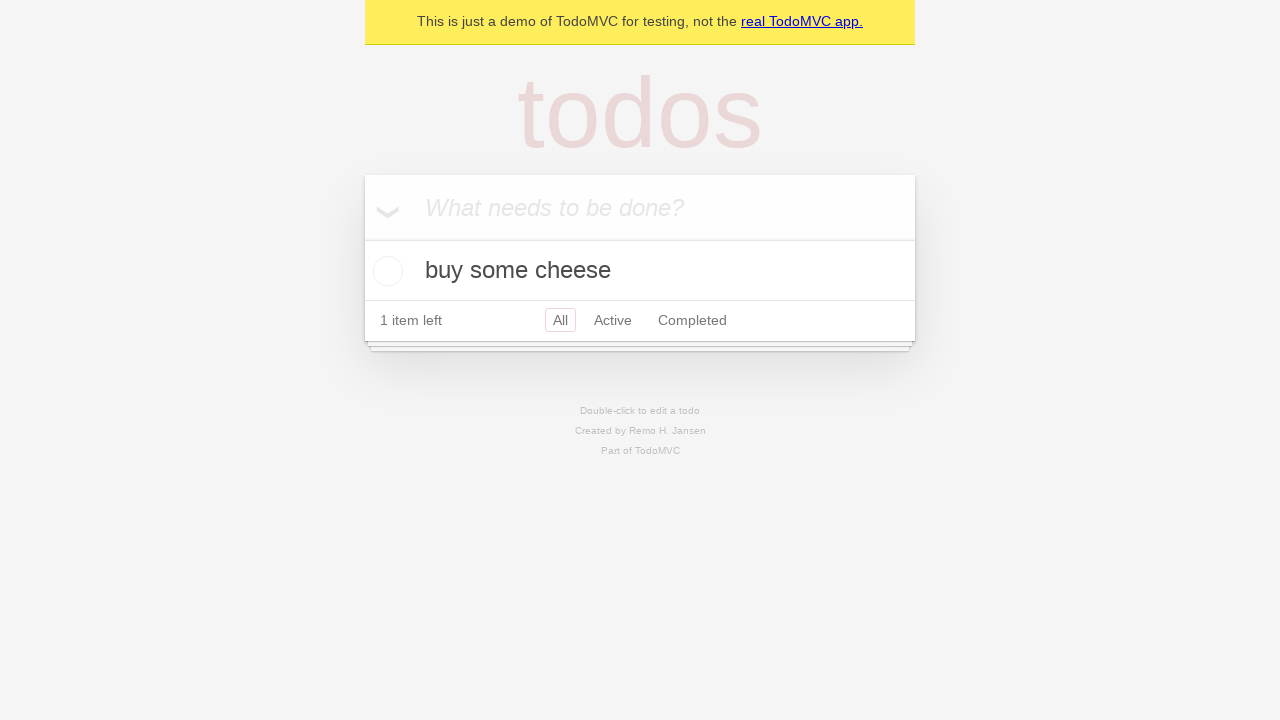

Filled new todo field with 'feed the cat' on .new-todo
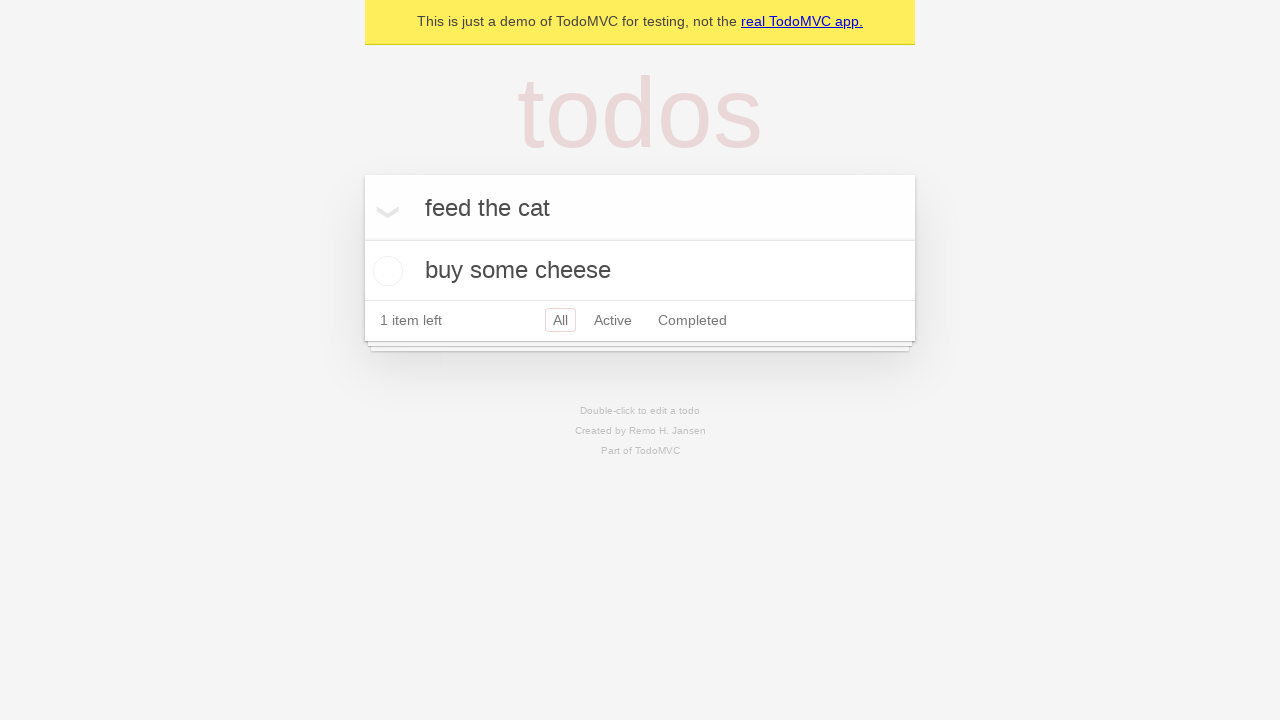

Pressed Enter to create second todo on .new-todo
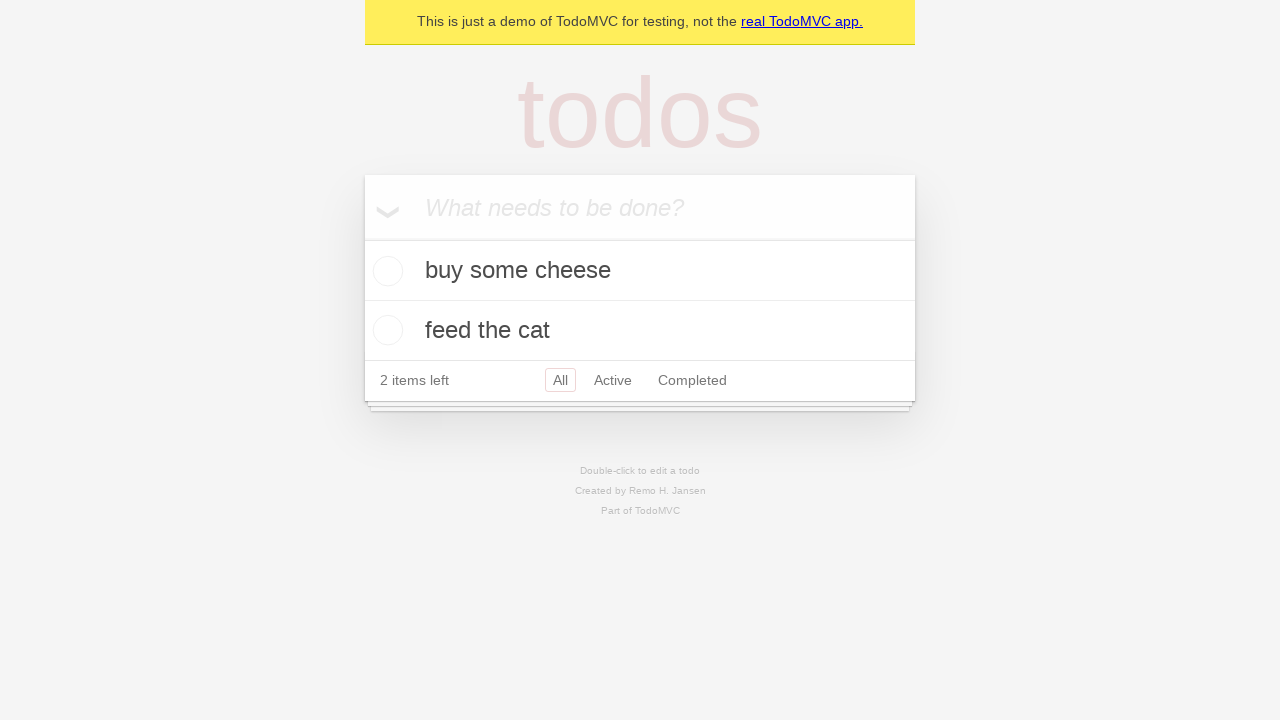

Filled new todo field with 'book a doctors appointment' on .new-todo
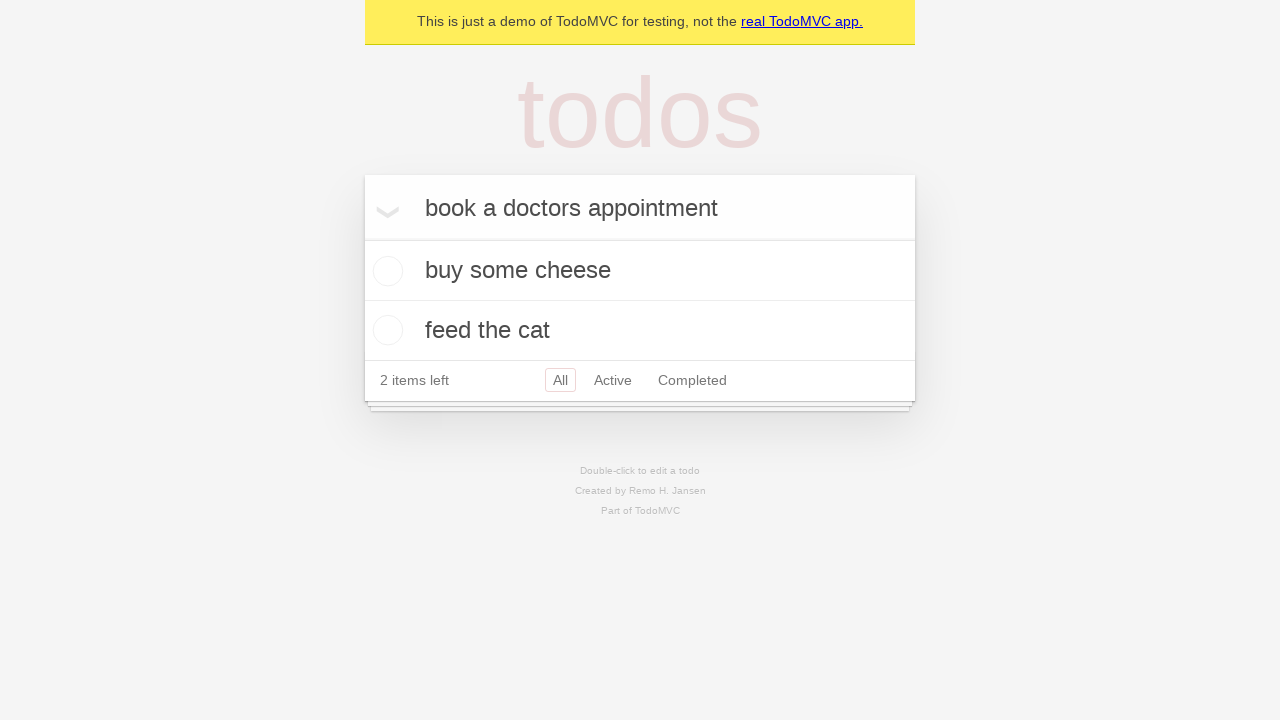

Pressed Enter to create third todo on .new-todo
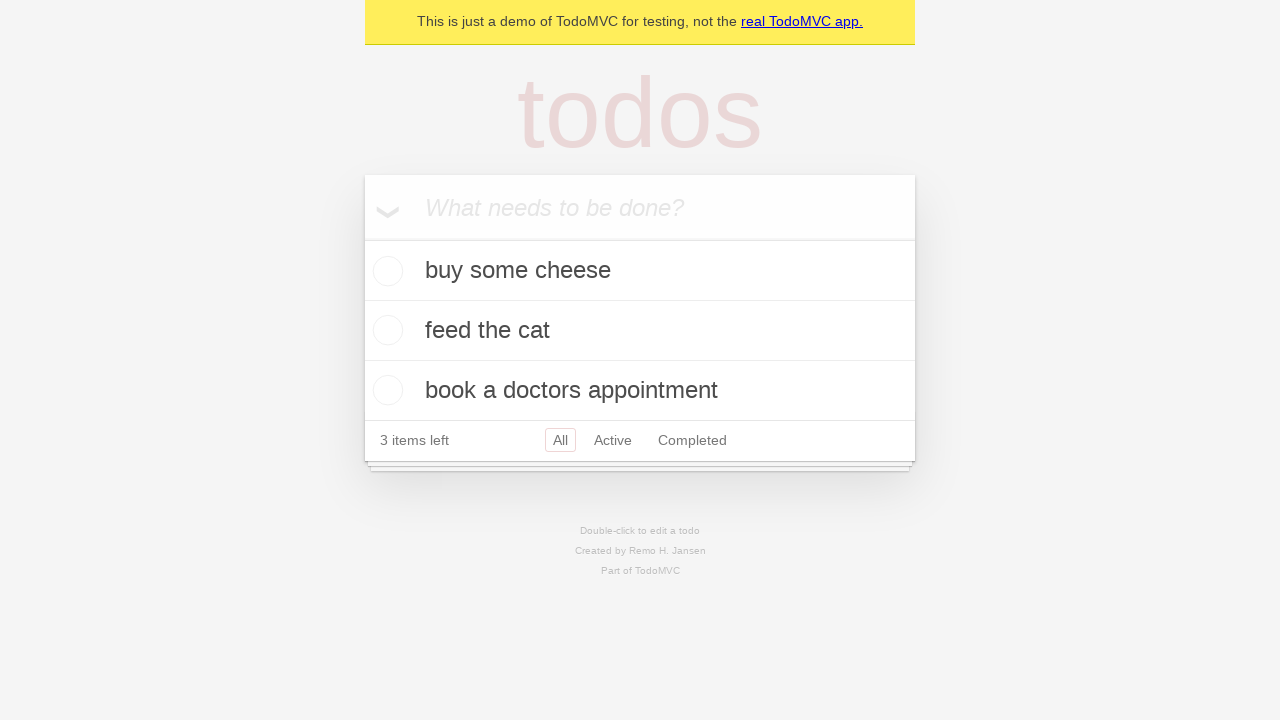

Checked second todo item as completed at (385, 330) on .todo-list li .toggle >> nth=1
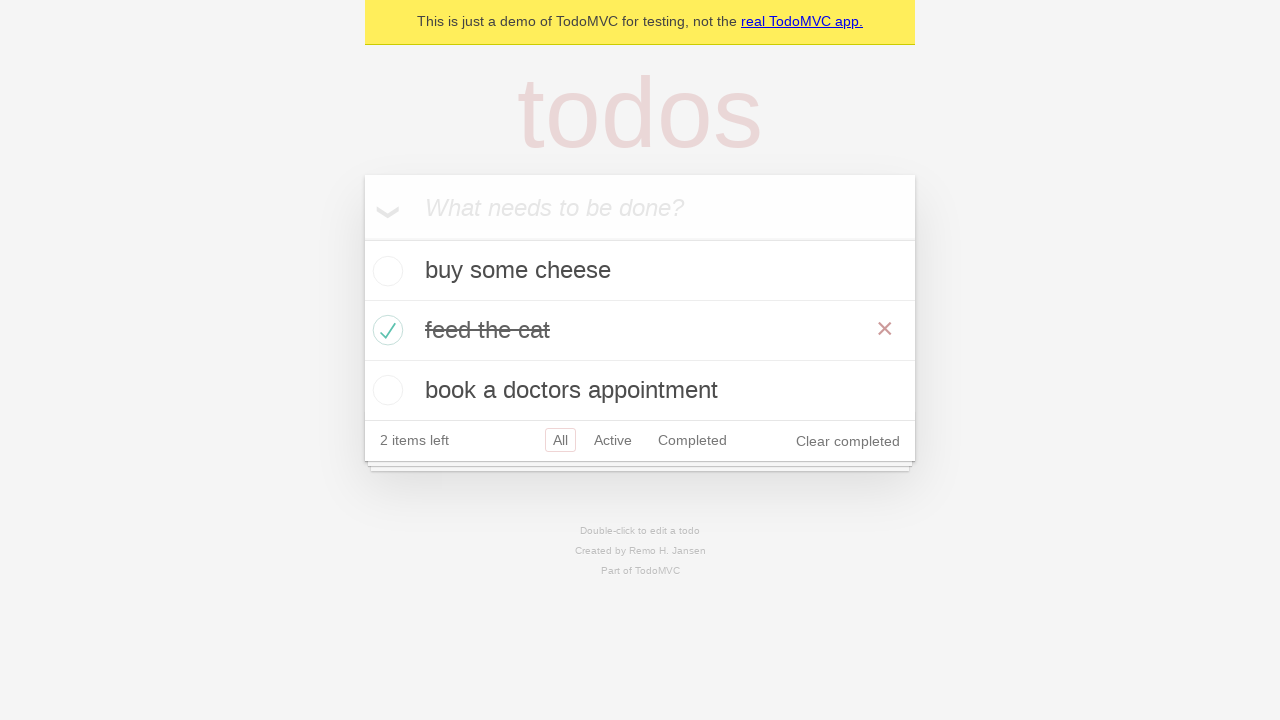

Clicked All filter at (560, 440) on .filters >> text=All
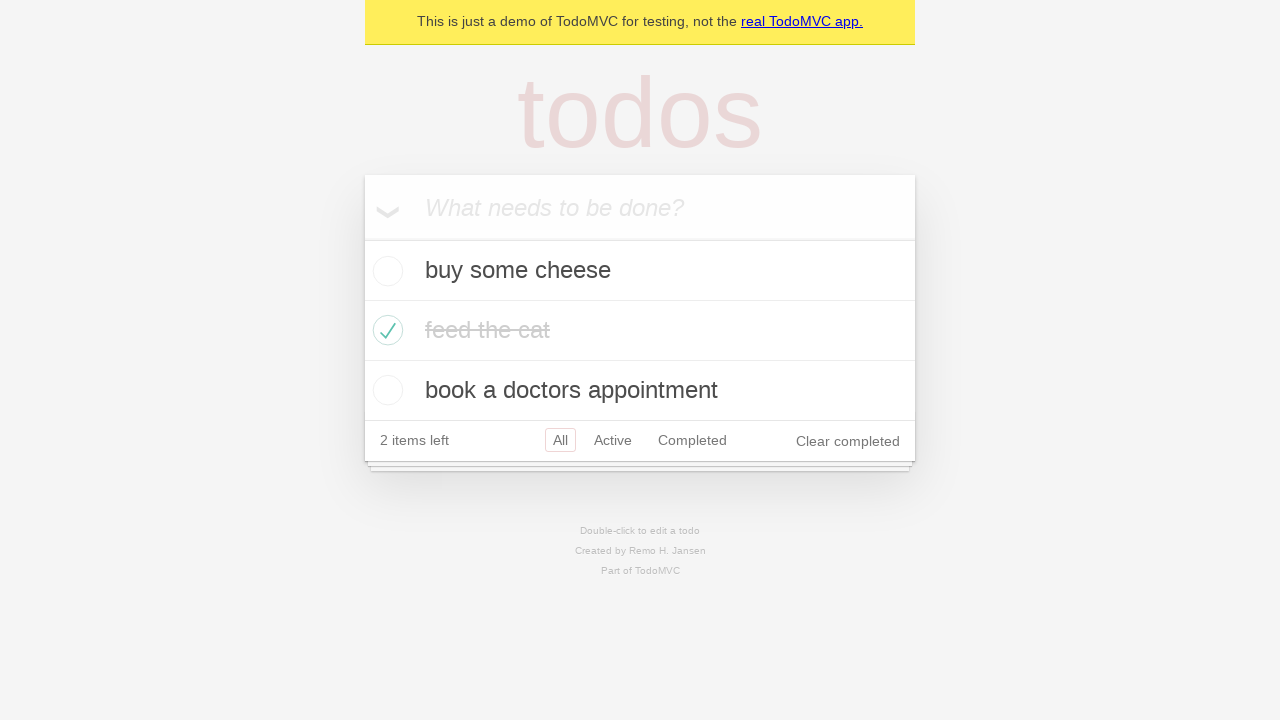

Clicked Active filter at (613, 440) on .filters >> text=Active
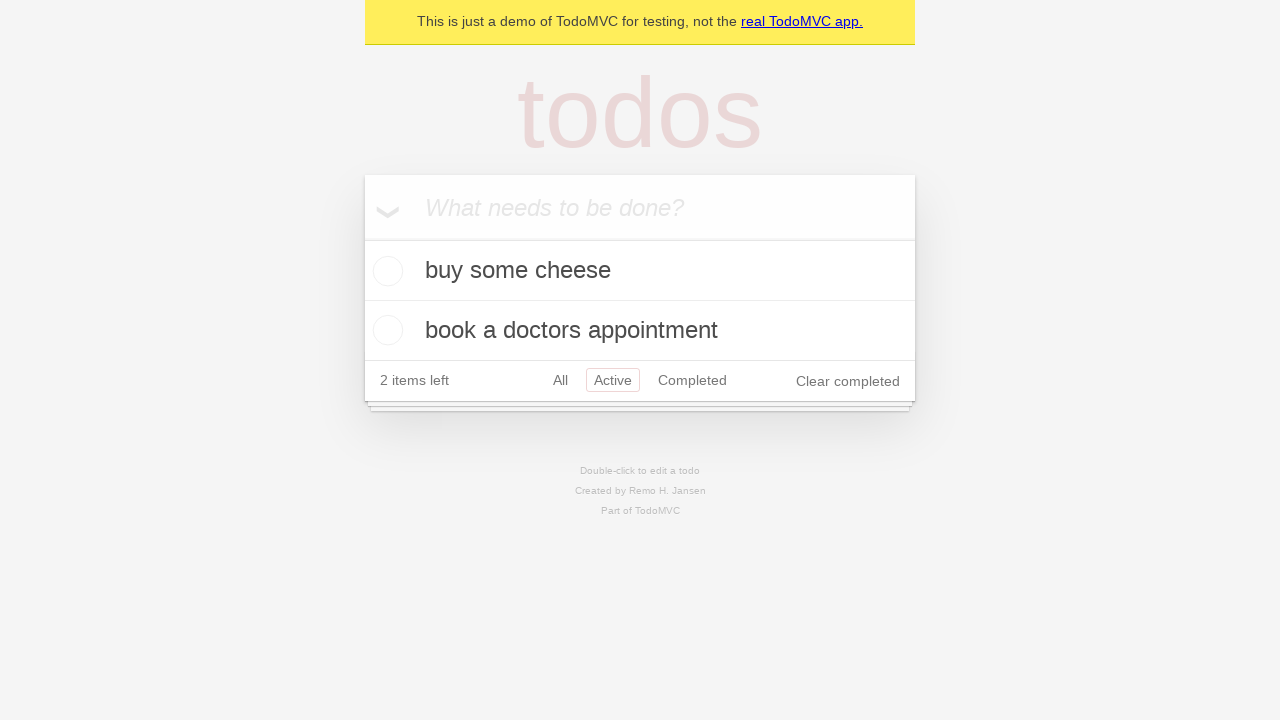

Clicked Completed filter at (692, 380) on .filters >> text=Completed
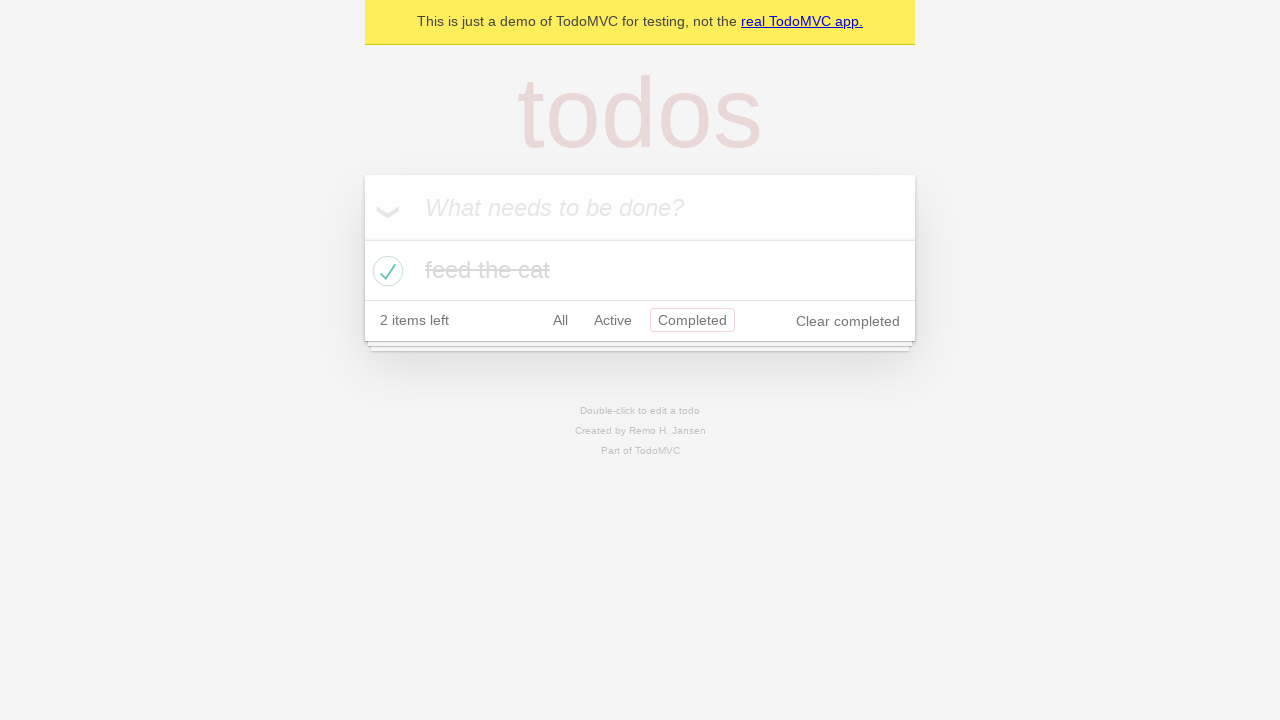

Navigated back from Completed filter view
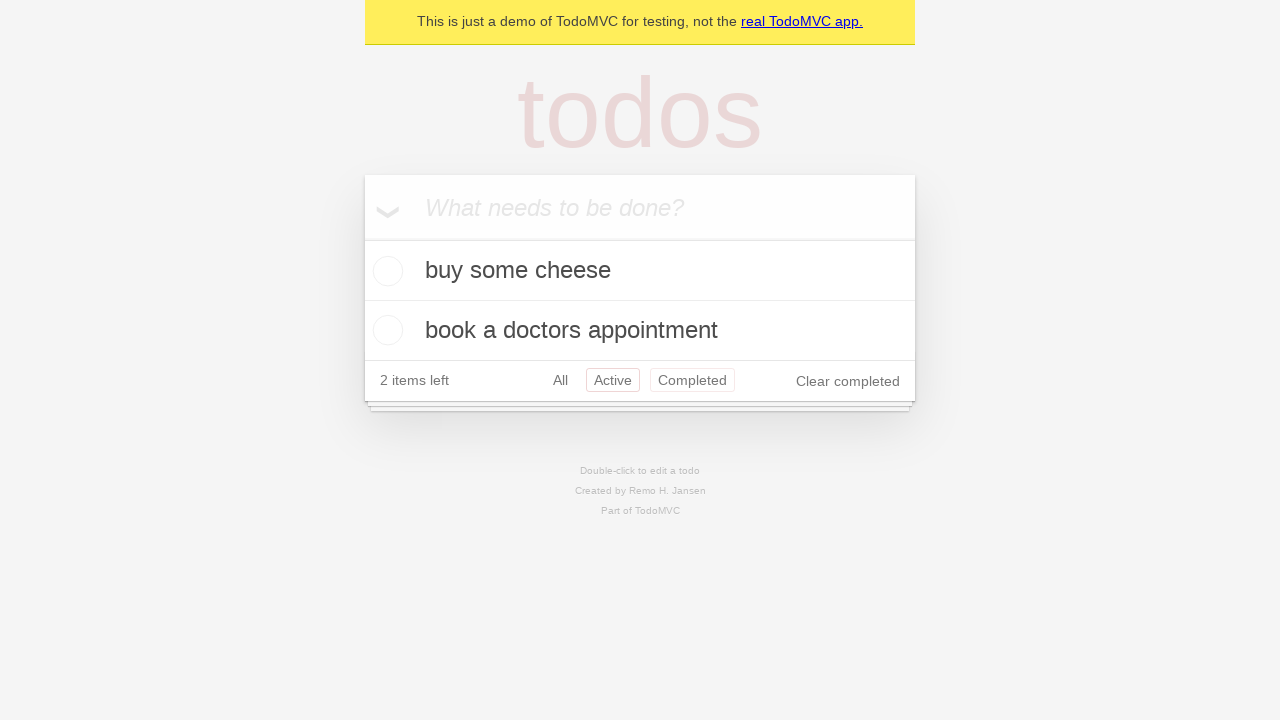

Navigated back from Active filter view
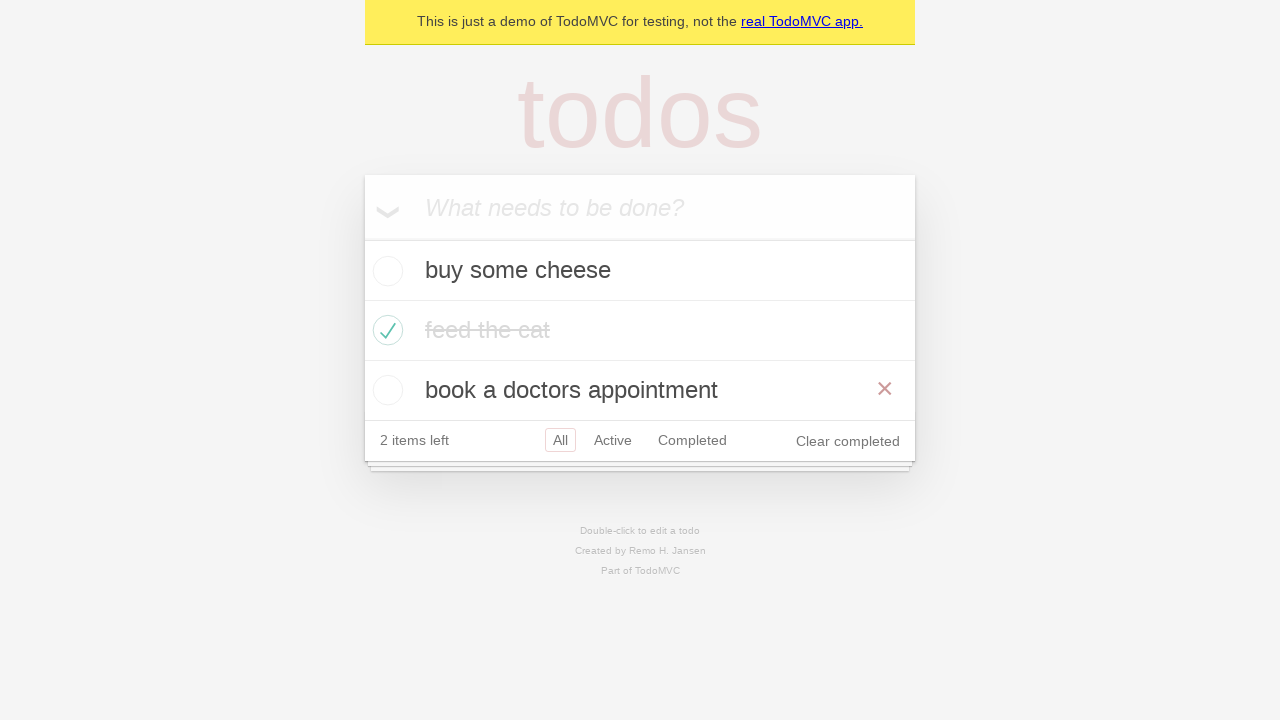

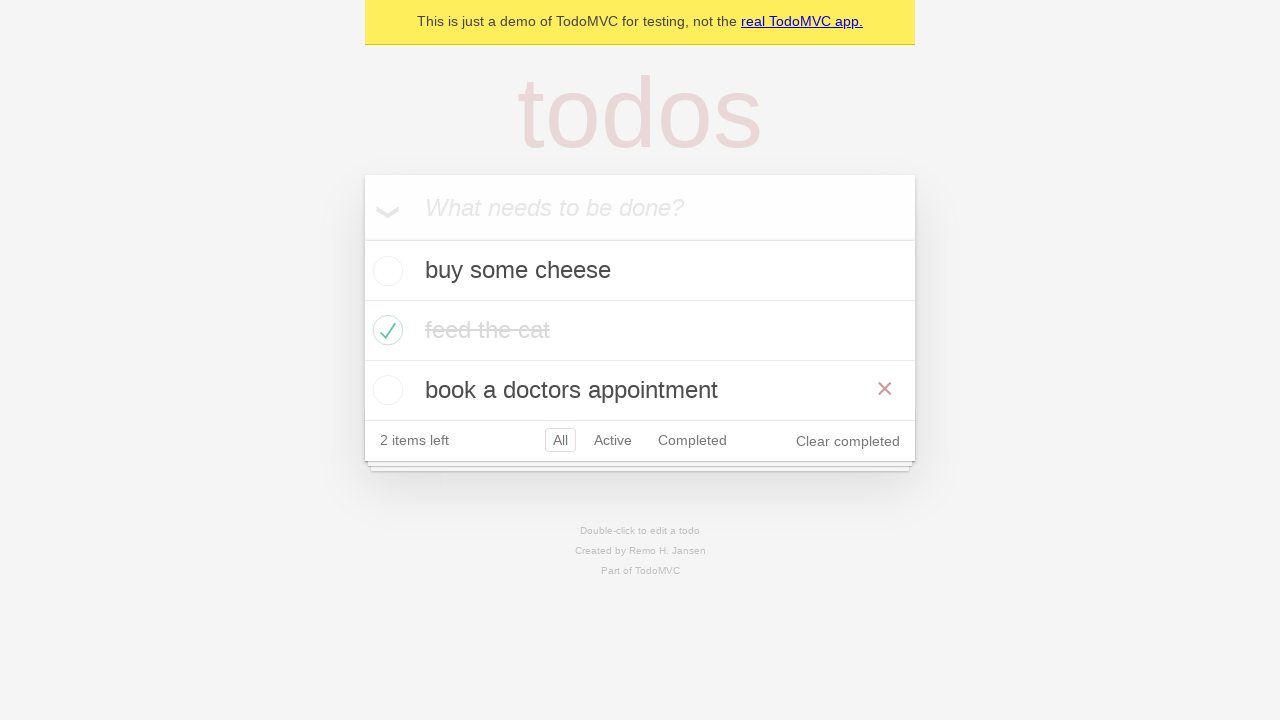